Tests a dropdown selection form by reading two numbers from the page, calculating their sum, selecting that sum value from a dropdown menu, and submitting the form.

Starting URL: http://suninjuly.github.io/selects2.html

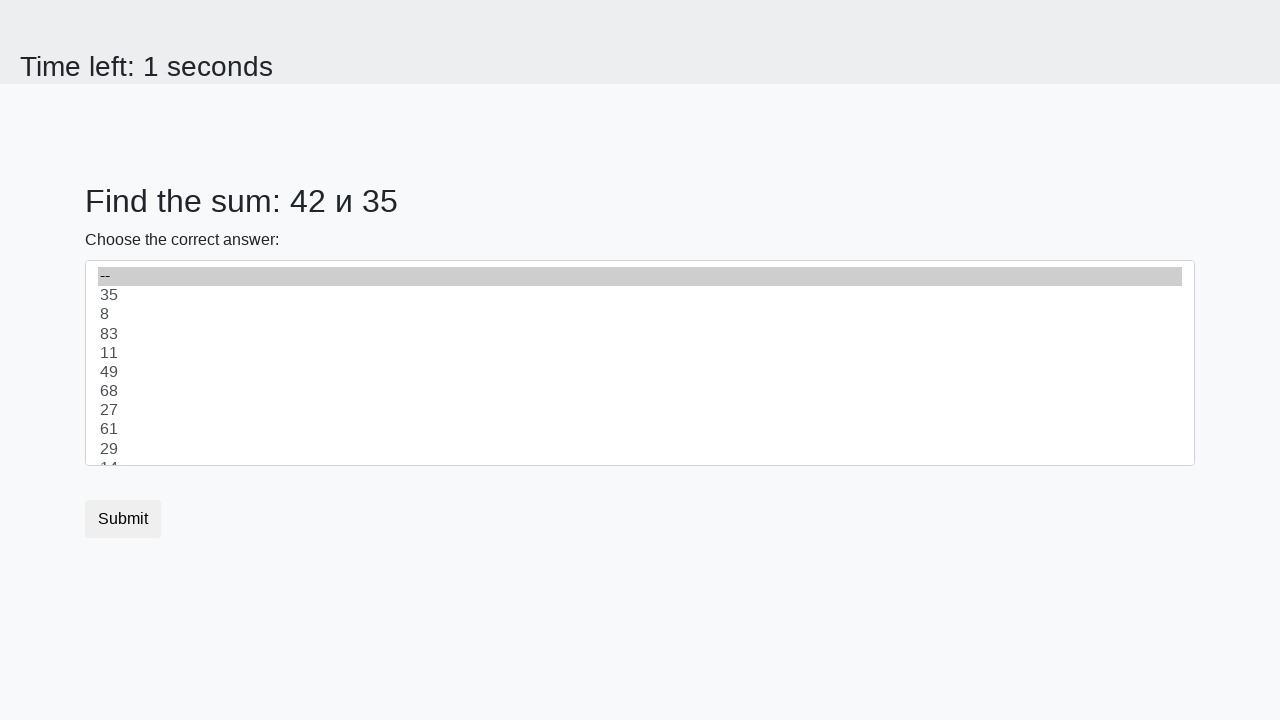

Read first number from the page
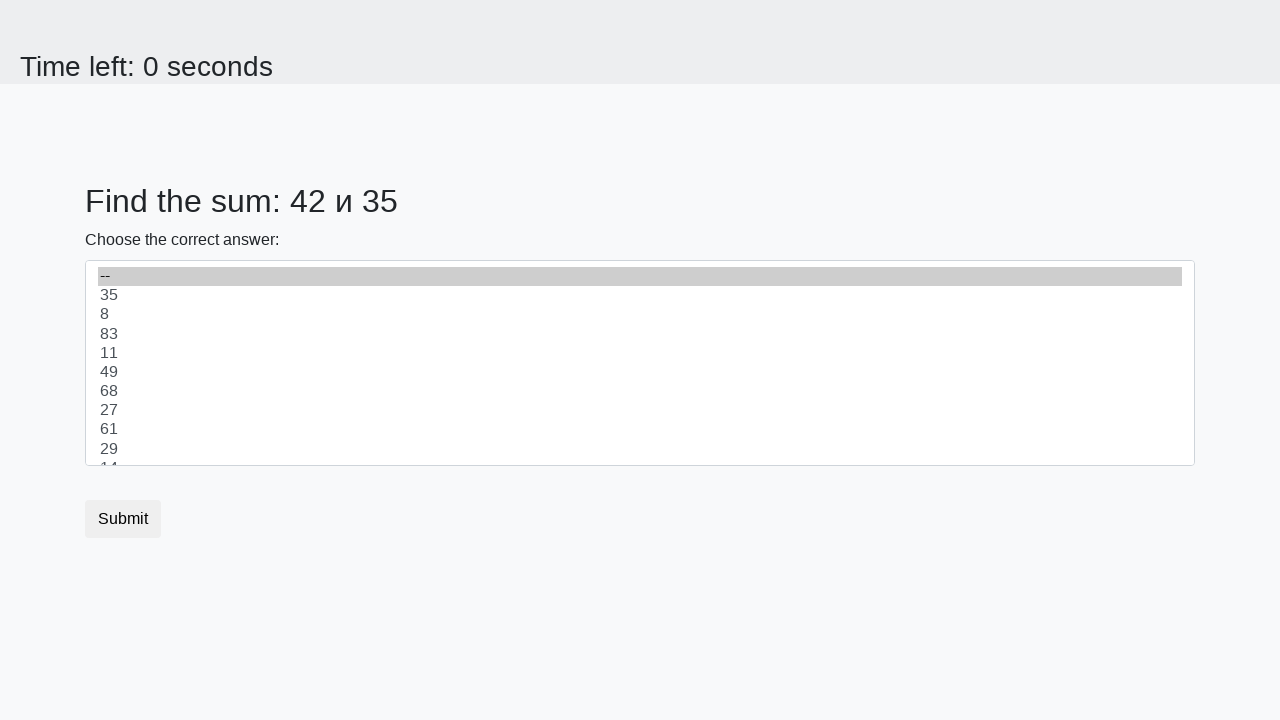

Read second number from the page
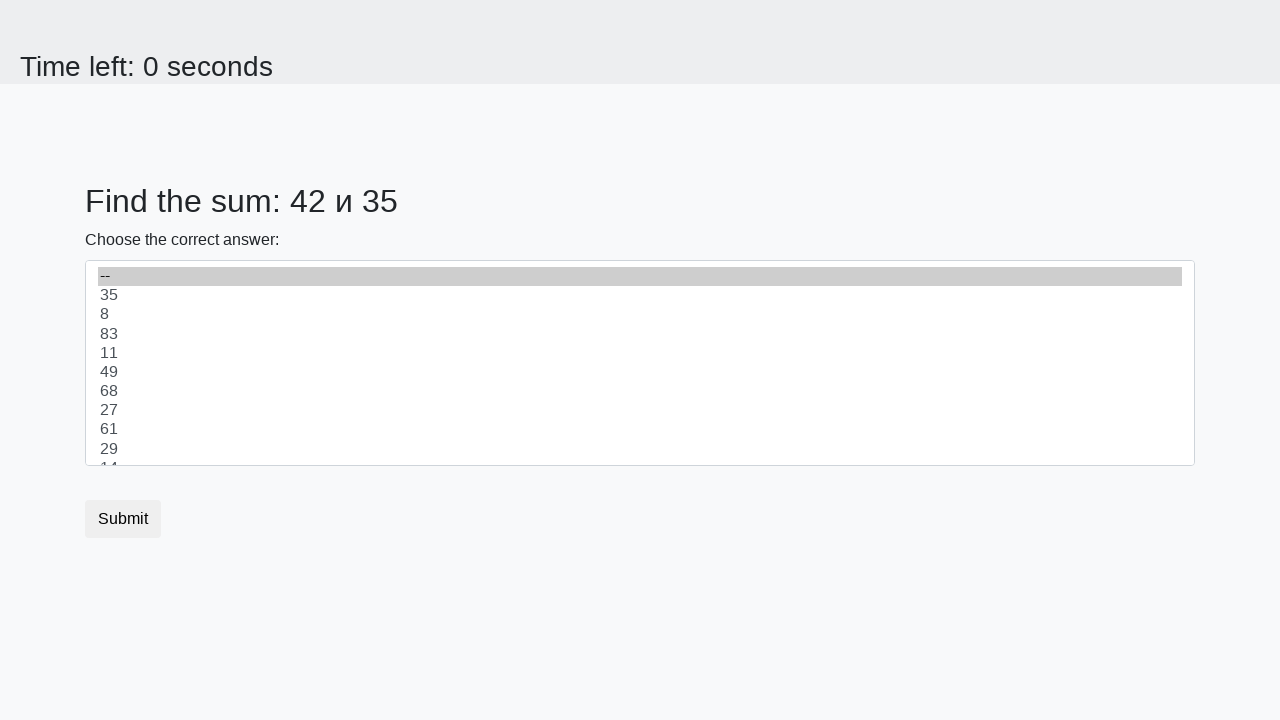

Calculated sum: 42 + 35 = 77
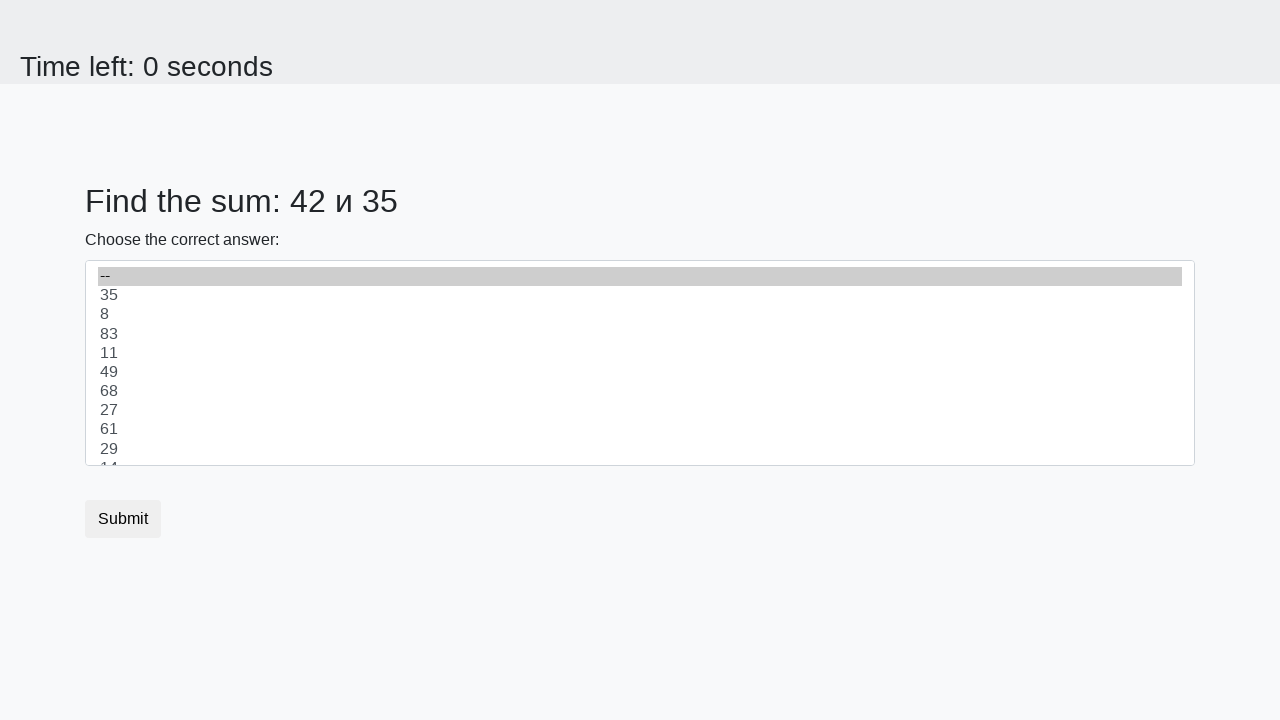

Selected value 77 from dropdown menu on #dropdown
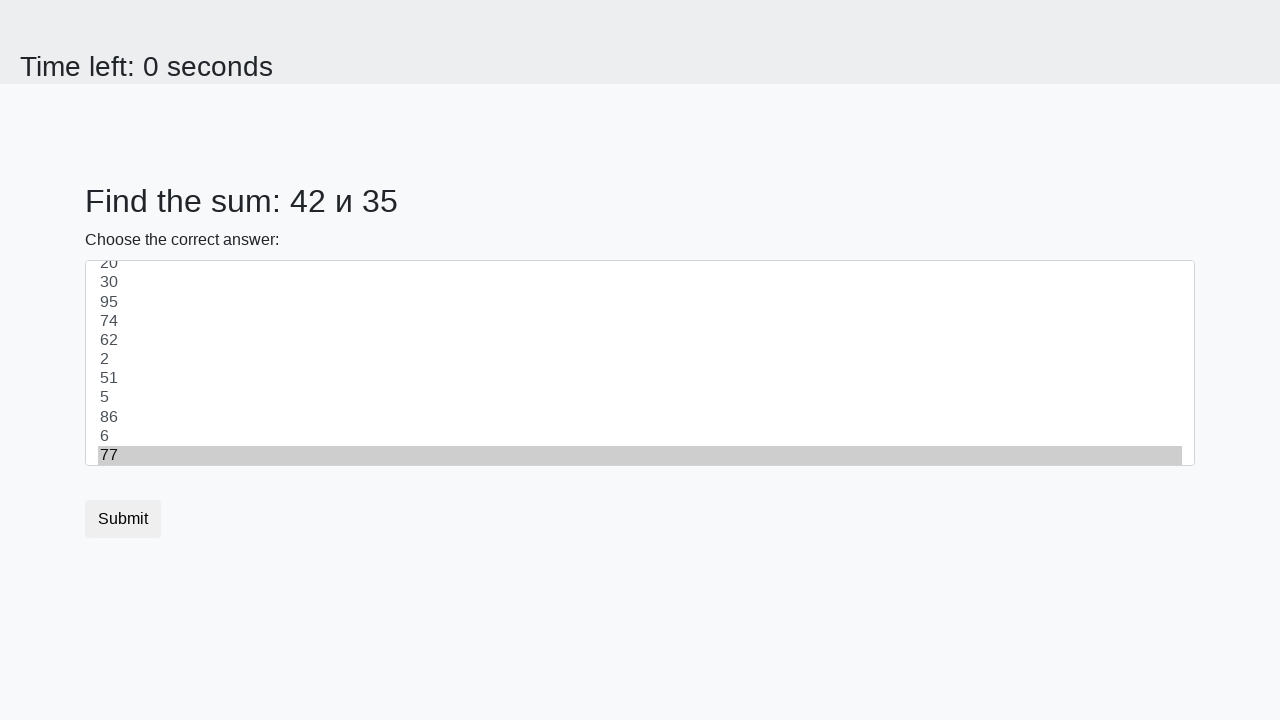

Clicked submit button to complete the form at (123, 519) on xpath=//html/body/div[1]/form/button
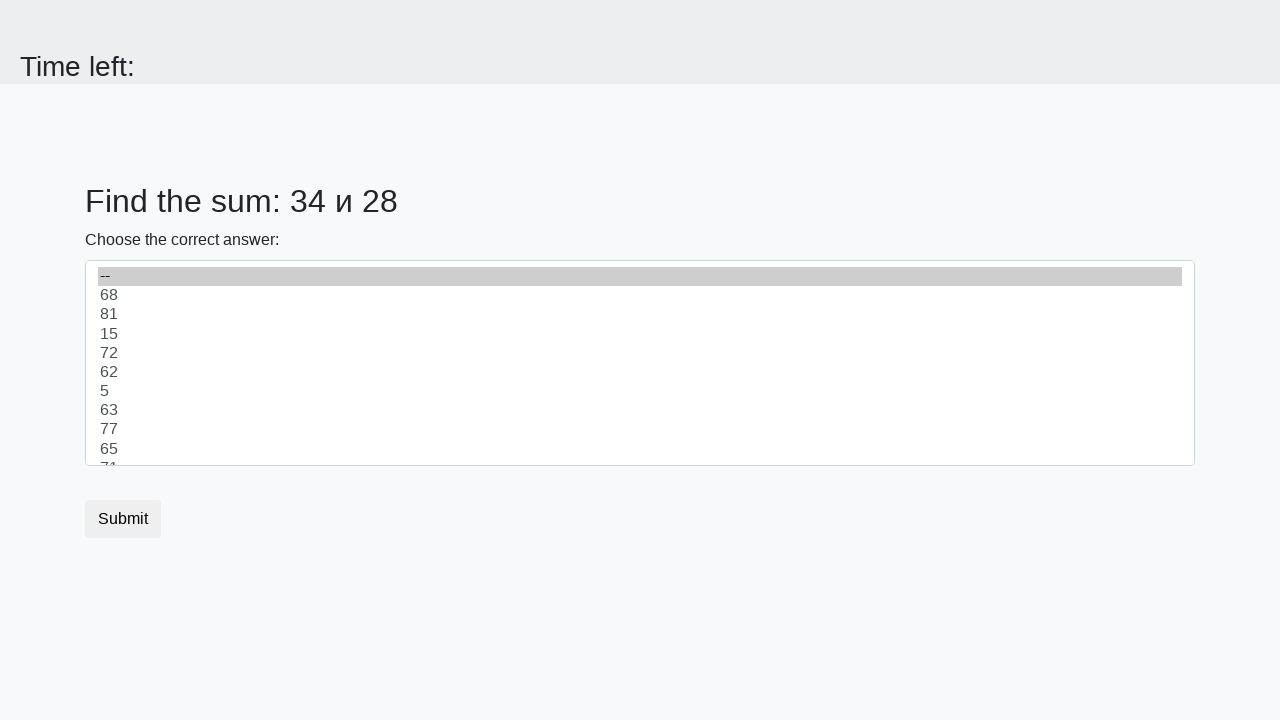

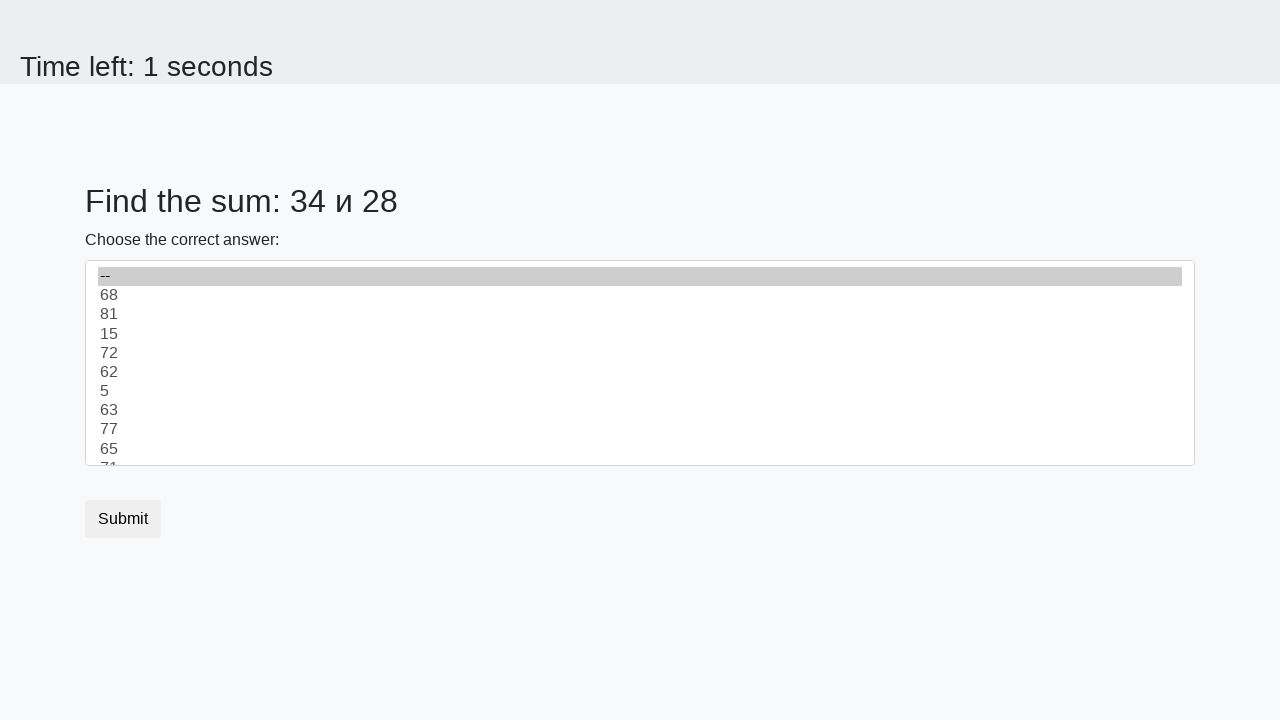